Tests browser navigation commands by clicking a link, navigating back and forward, refreshing the page, and navigating to a URL directly

Starting URL: http://www.toolsqa.com

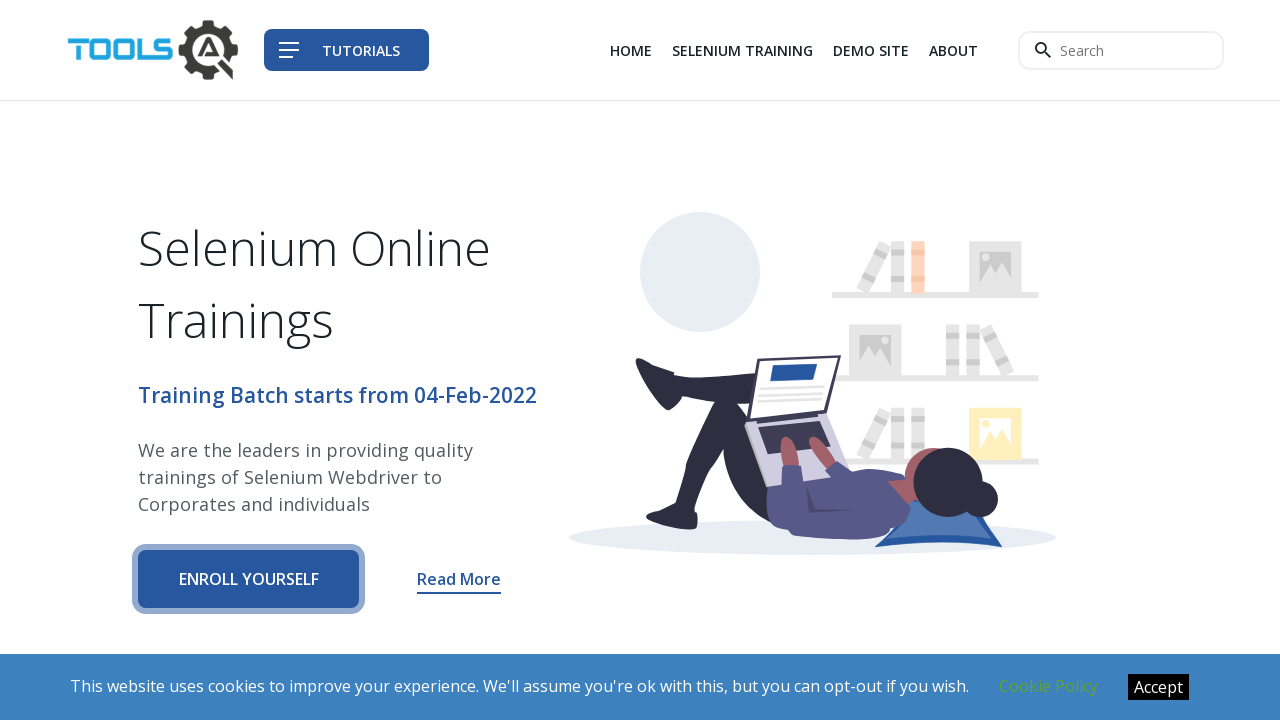

Clicked ABOUT link at (954, 50) on text=ABOUT
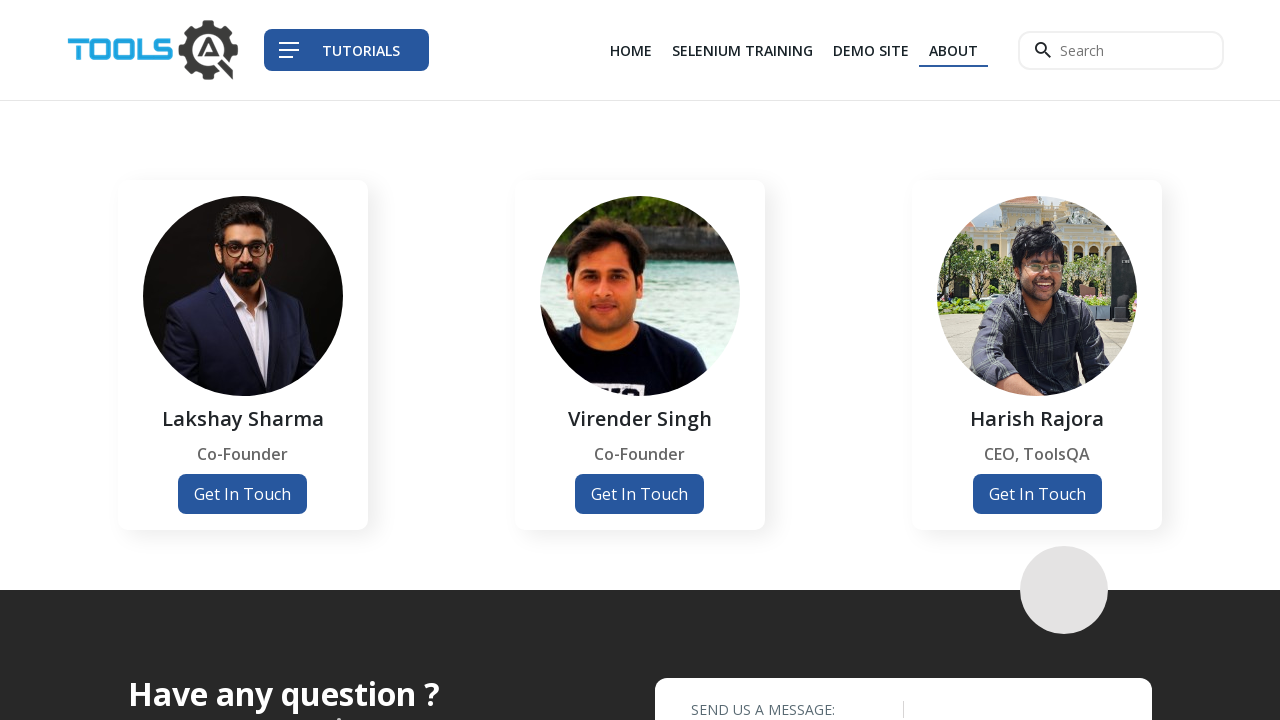

Navigated back to home page
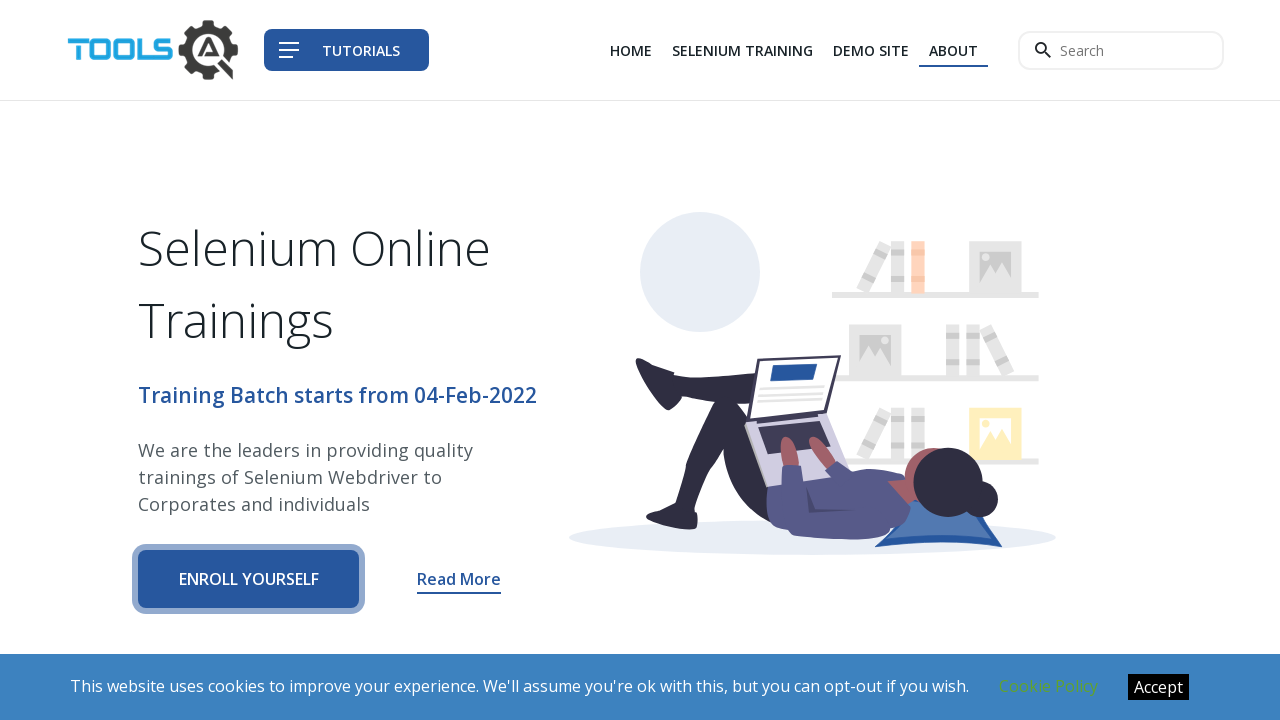

Navigated forward to About page
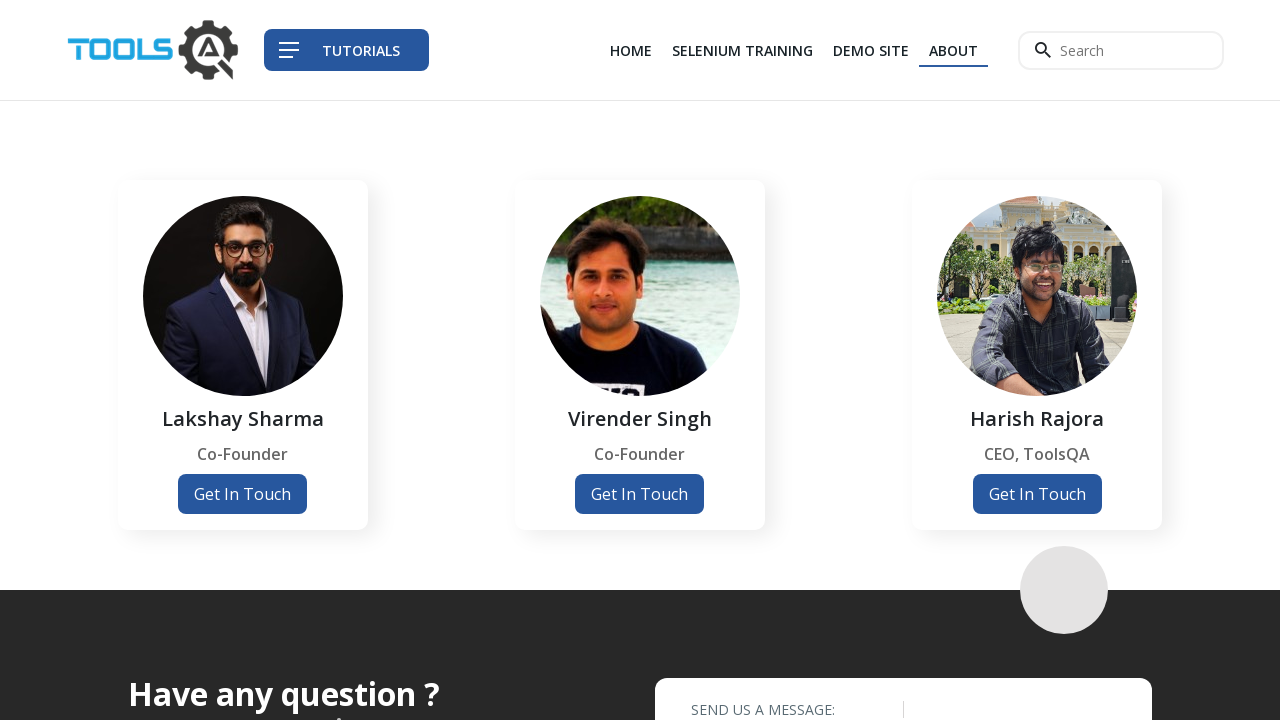

Navigated directly to http://www.toolsqa.com
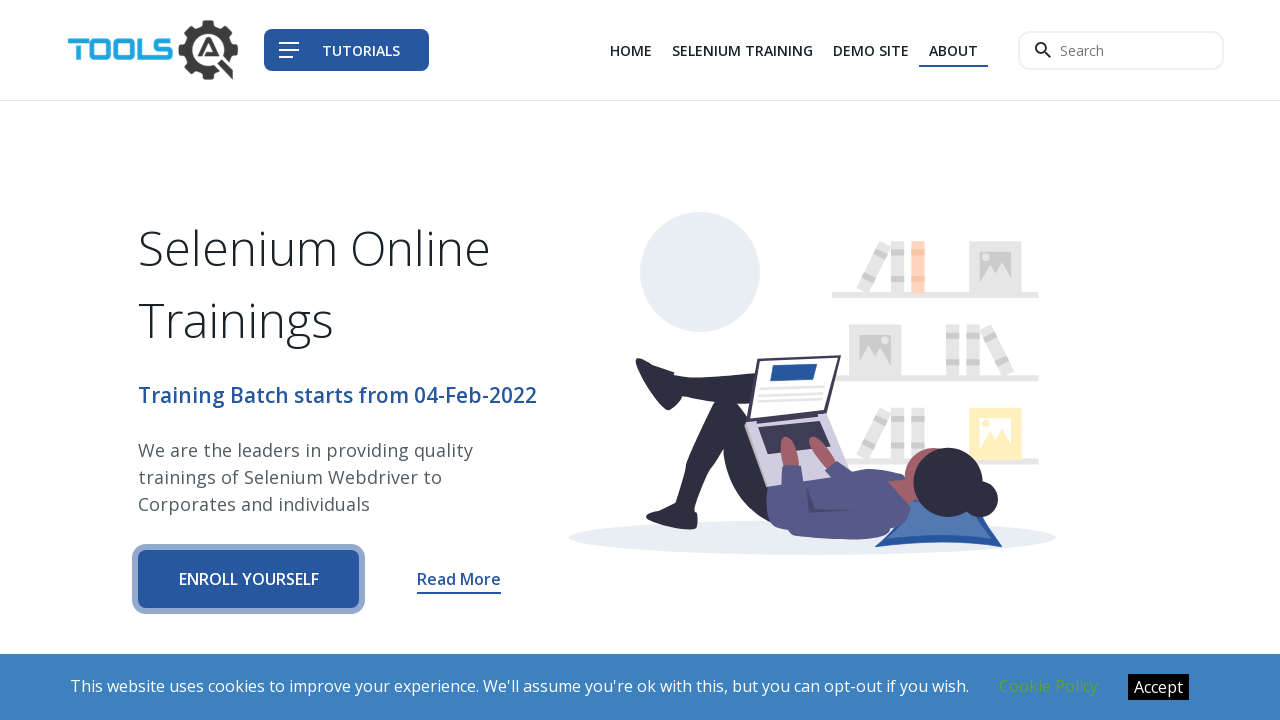

Refreshed the page
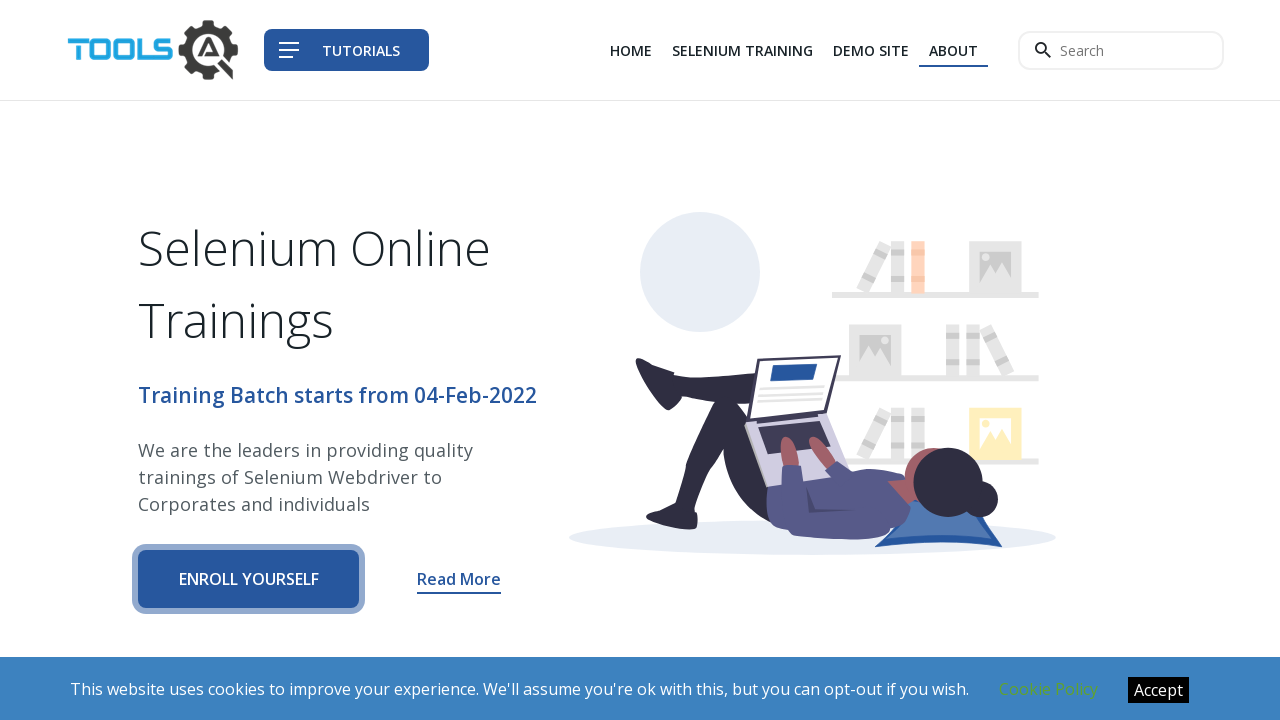

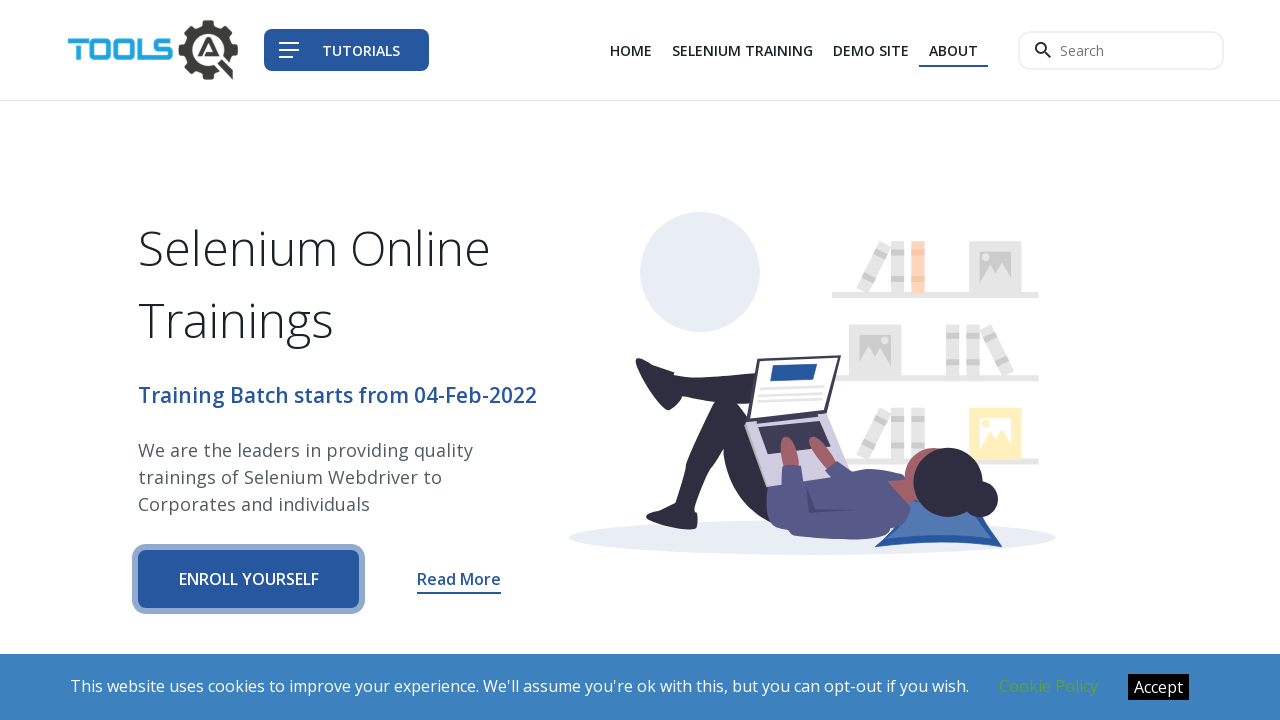